Navigates to Opera browser download page and clicks the download button to initiate the browser download

Starting URL: https://www.opera.com/pt-br/download/

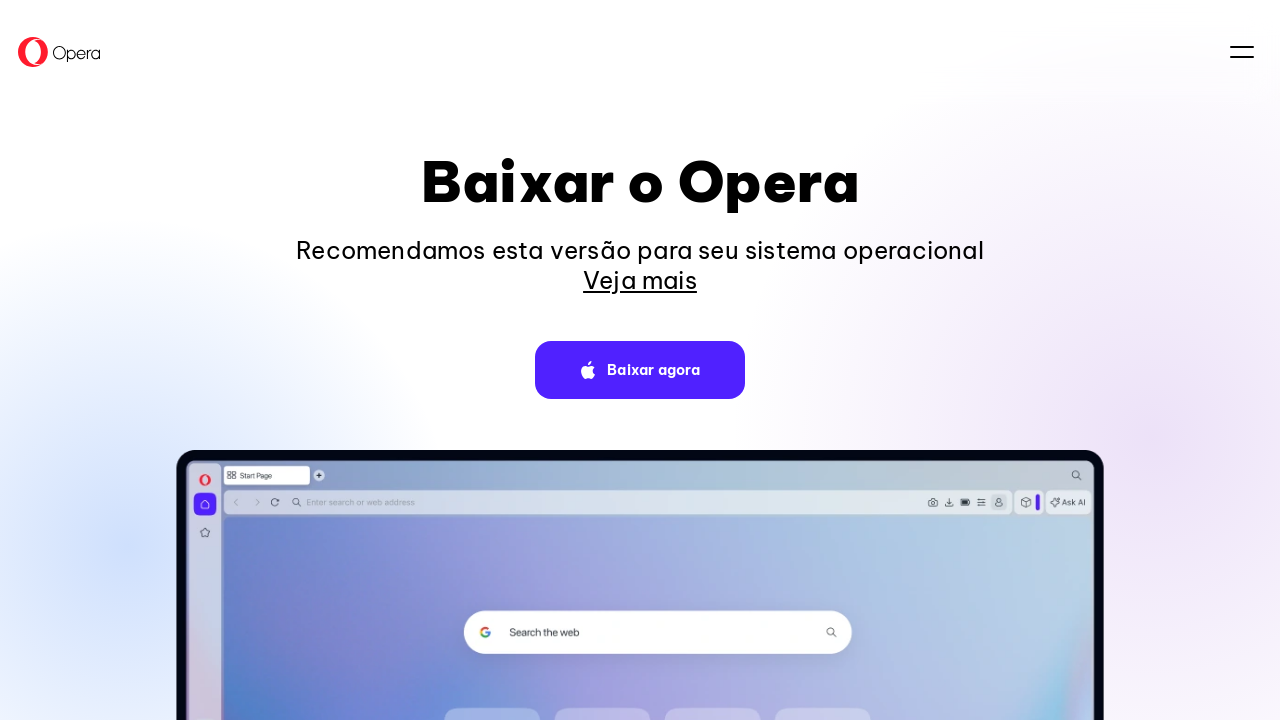

Navigated to Opera browser download page
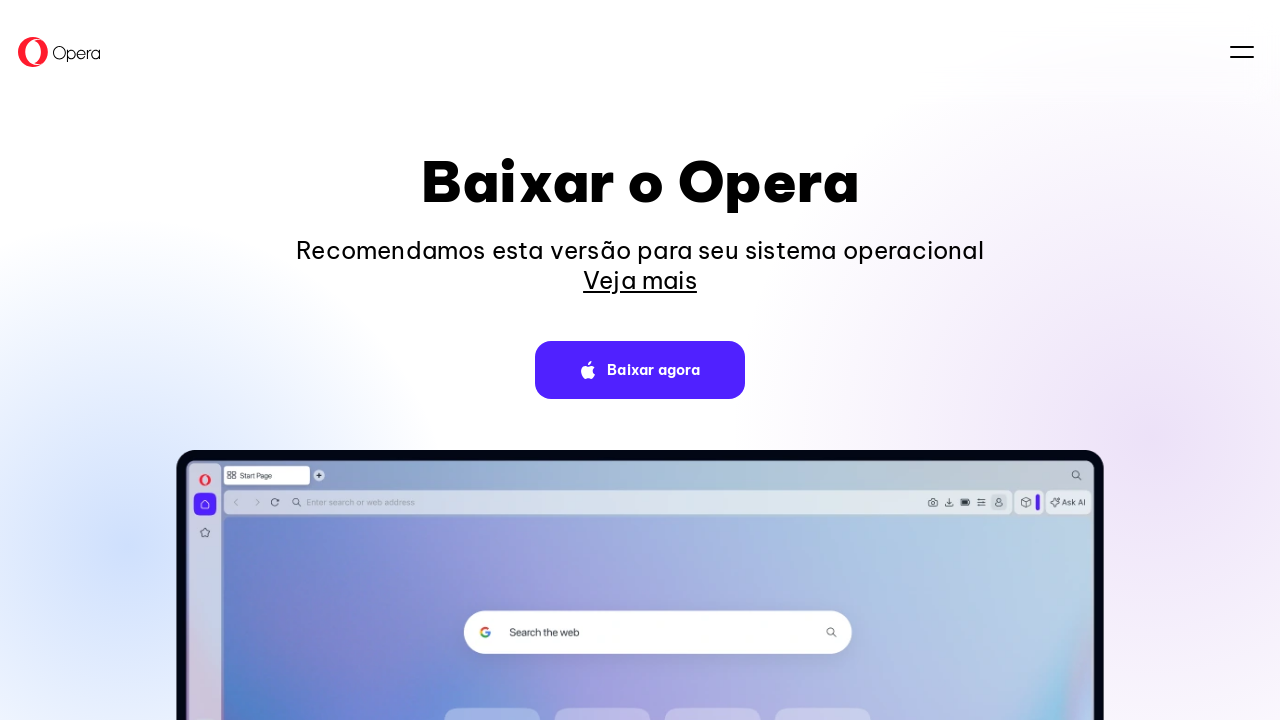

Clicked the Opera browser download button at (640, 370) on main section:first-child div div div:first-child div span a
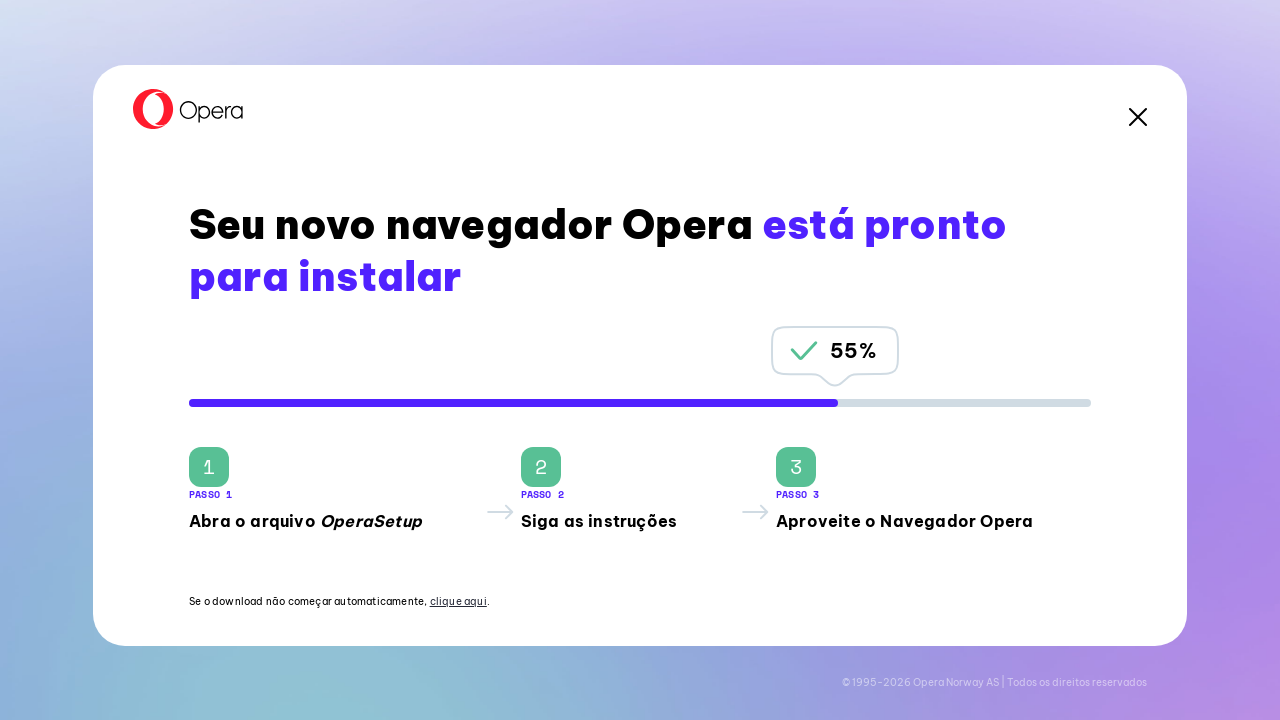

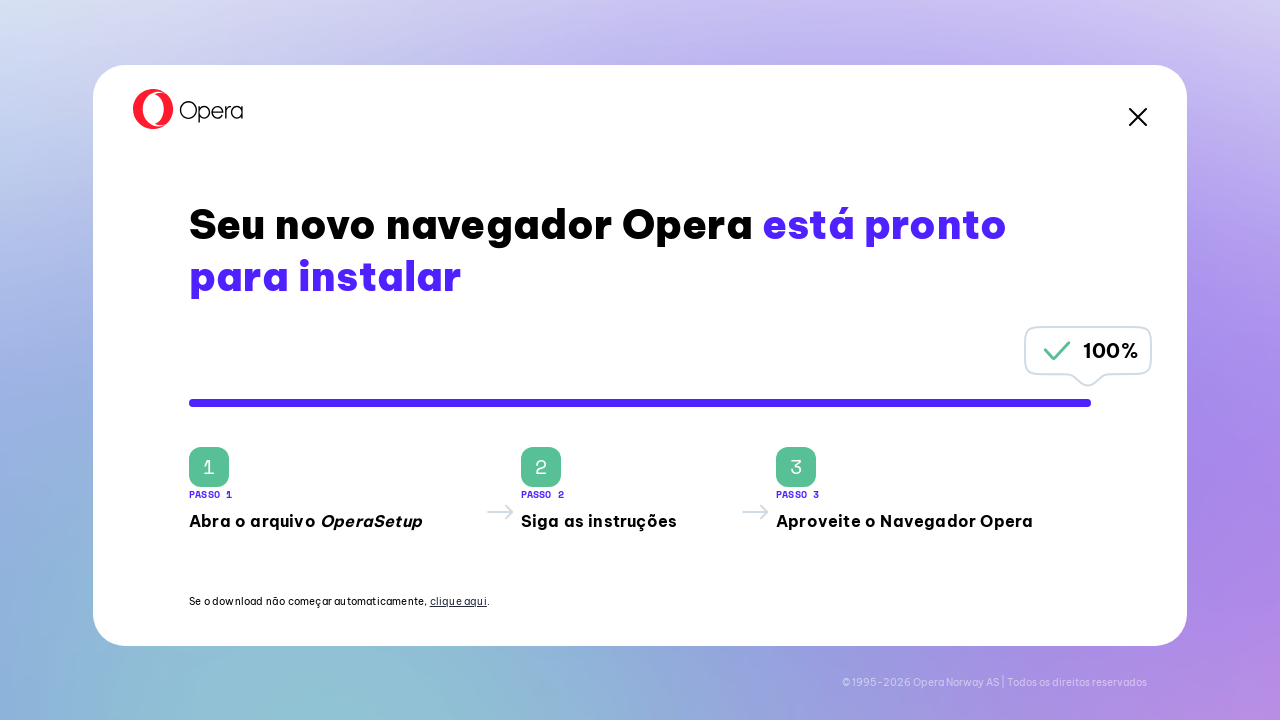